Tests dropdown selection functionality by navigating to a test automation practice page and selecting "India" from the country dropdown.

Starting URL: https://testautomationpractice.blogspot.com

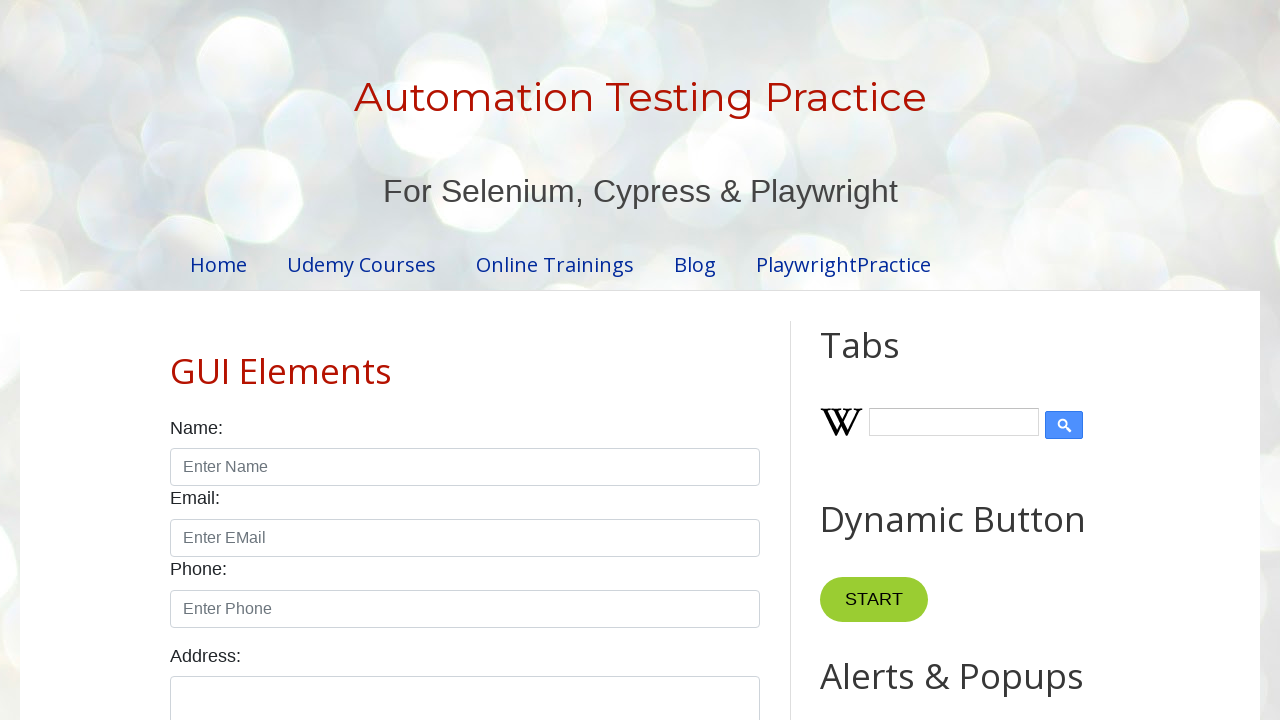

Navigated to test automation practice page
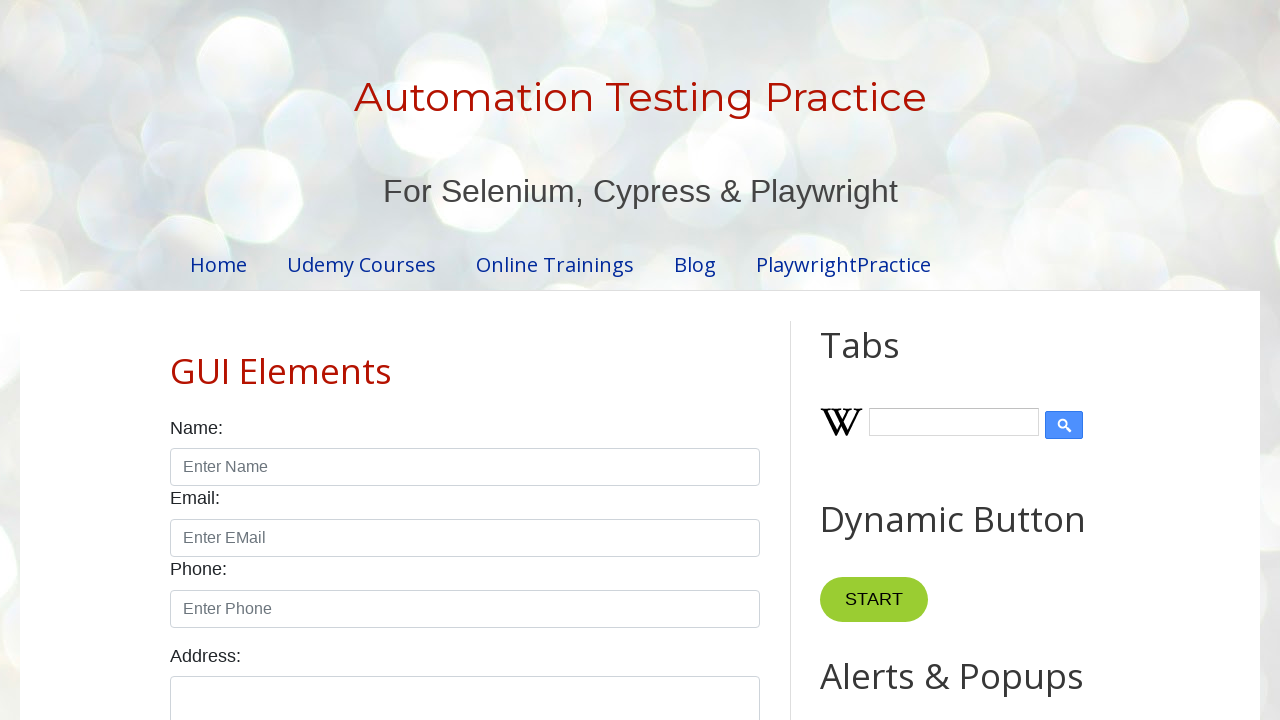

Selected 'India' from the country dropdown on #country
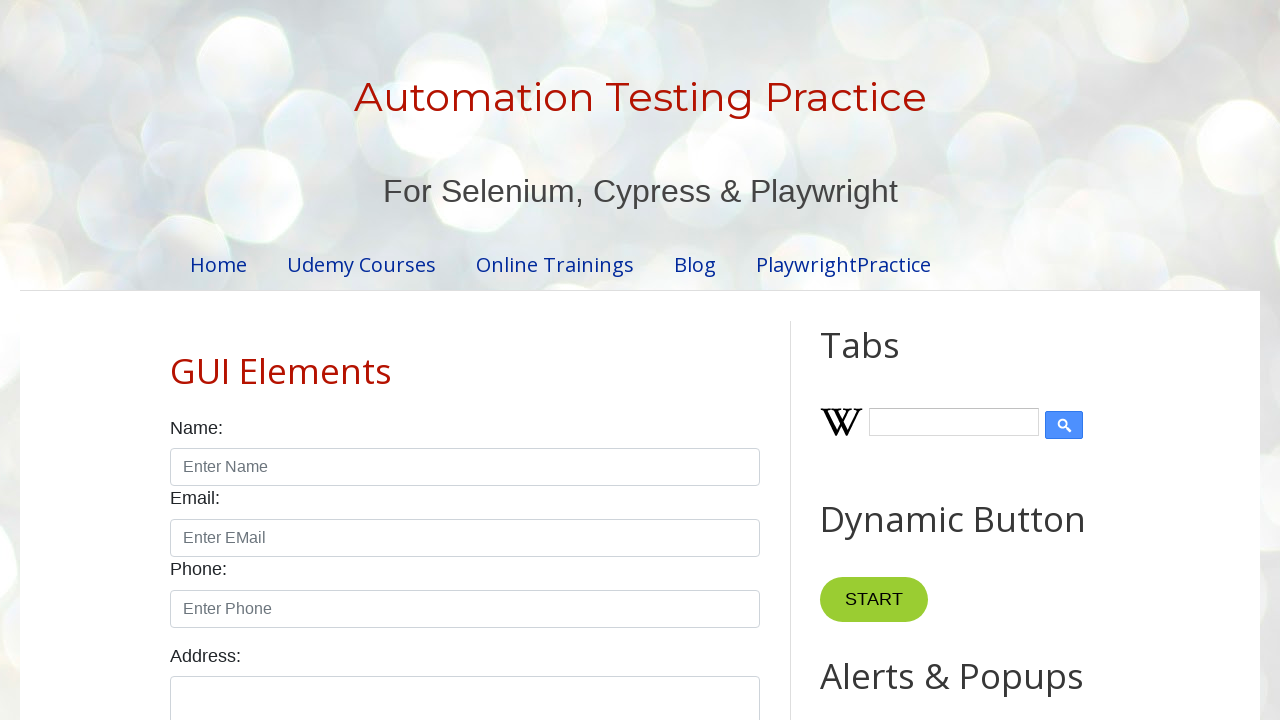

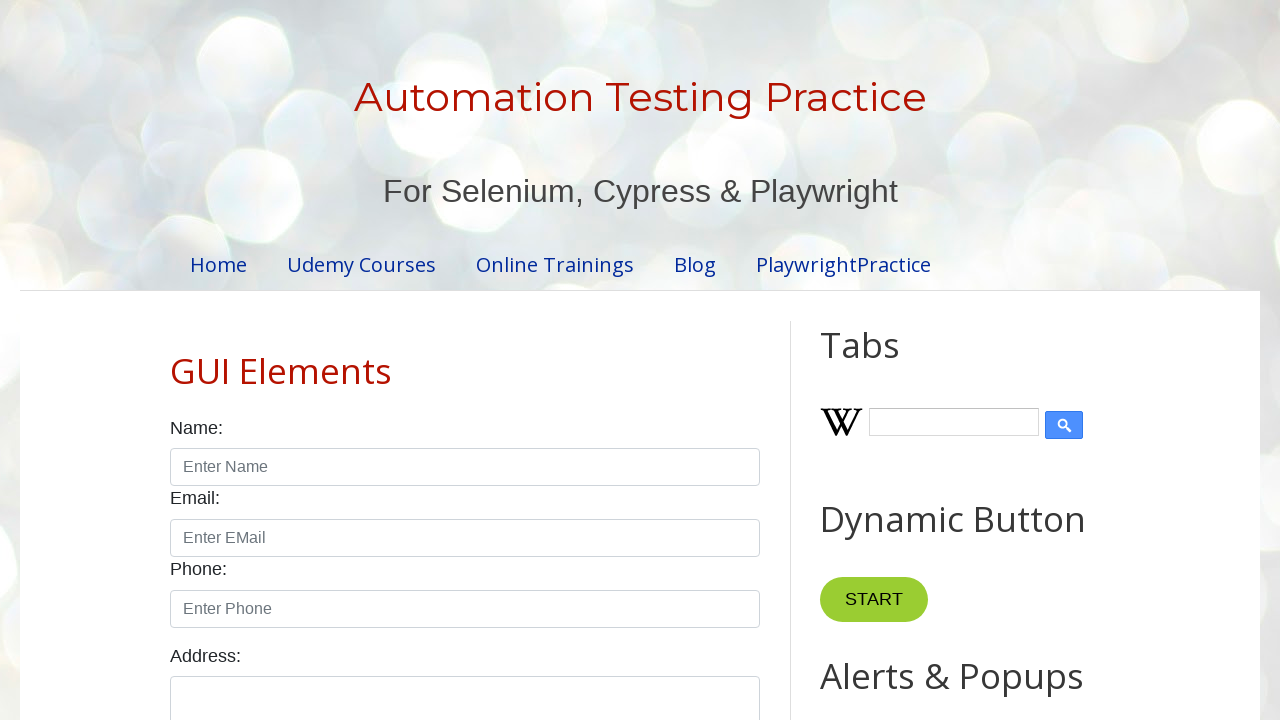